Tests interaction with a multi-selection dropdown on the Semantic UI documentation page by clicking to open the dropdown.

Starting URL: https://semantic-ui.com/modules/dropdown.html

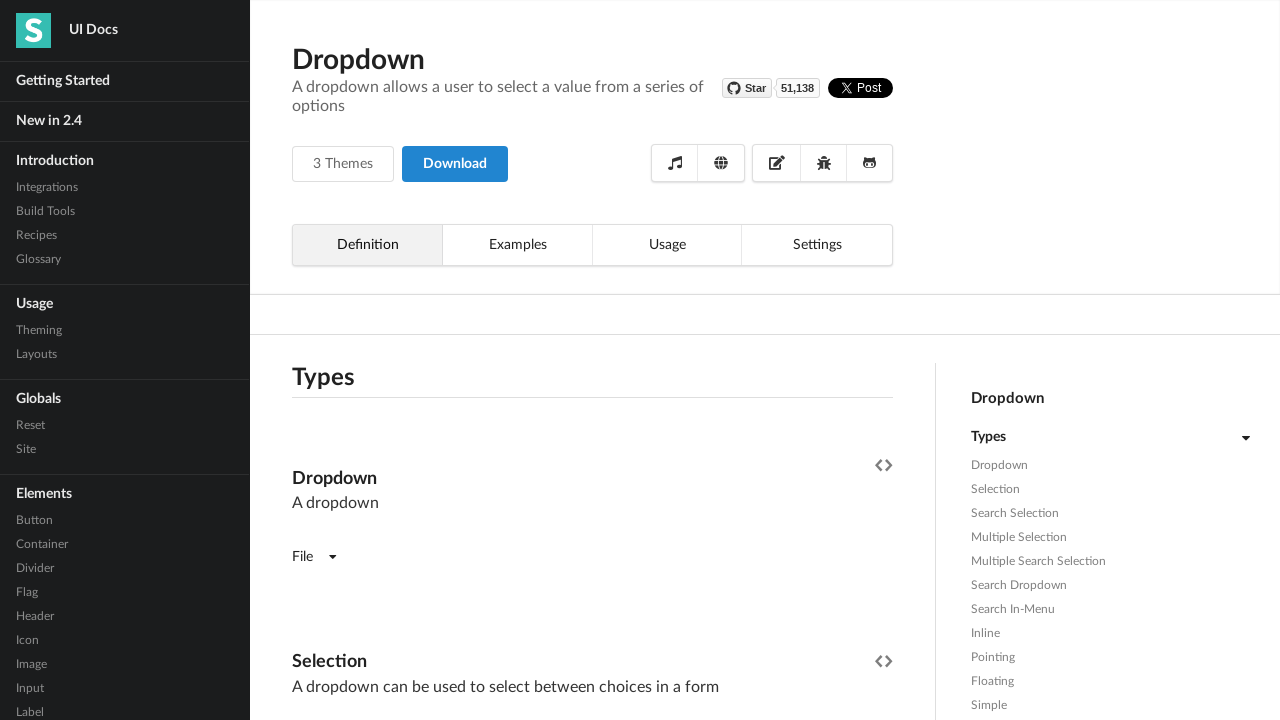

Navigated to Semantic UI dropdown documentation page
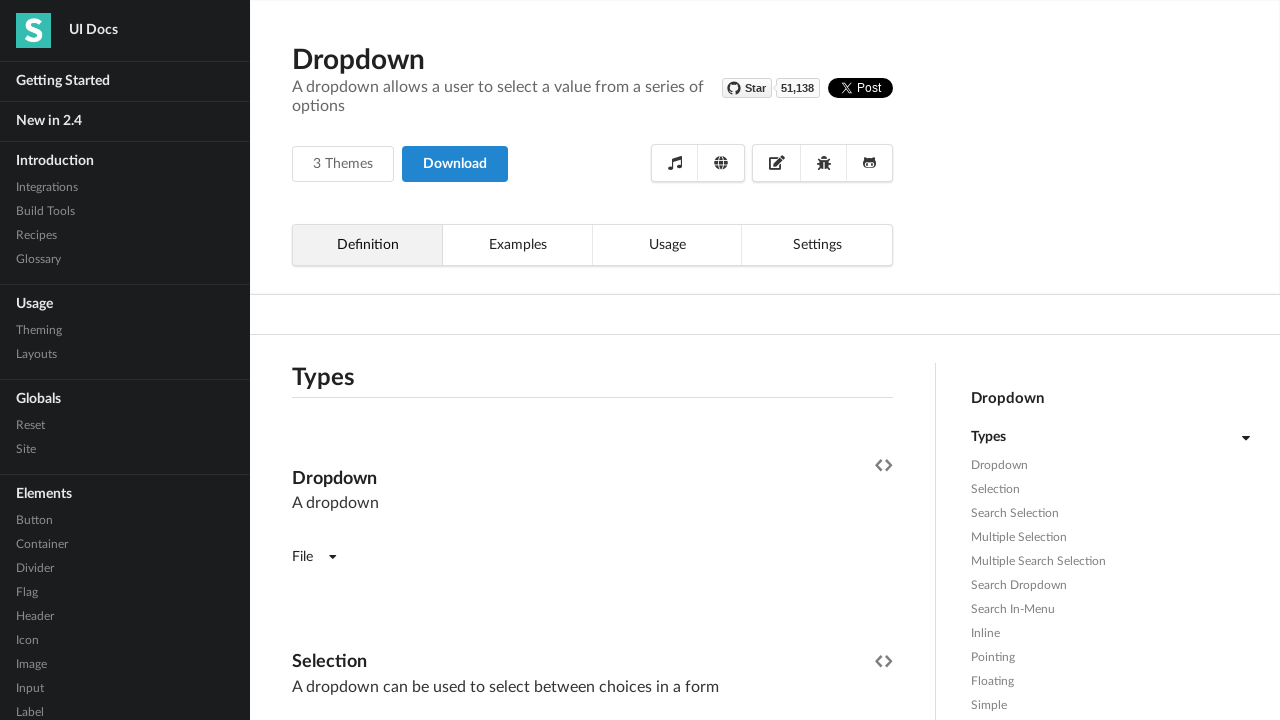

Clicked on multi-selection dropdown to open it at (592, 361) on .ui.fluid.search.dropdown.selection.multiple
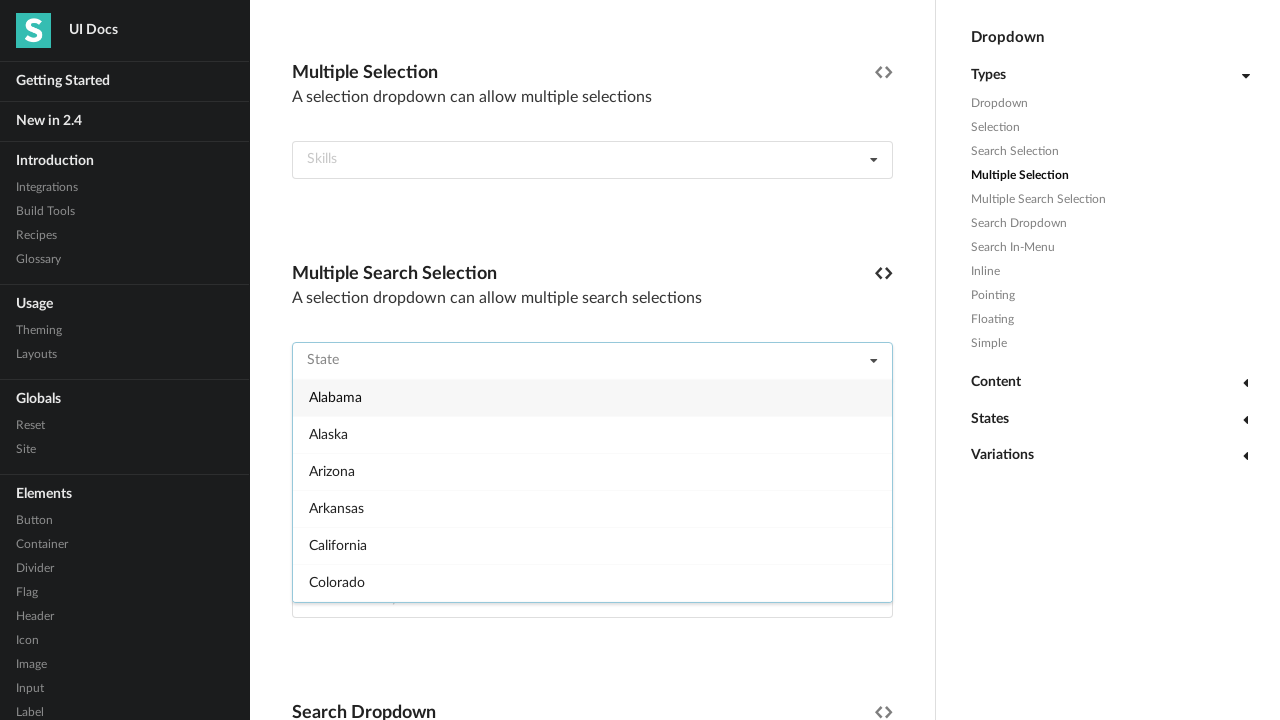

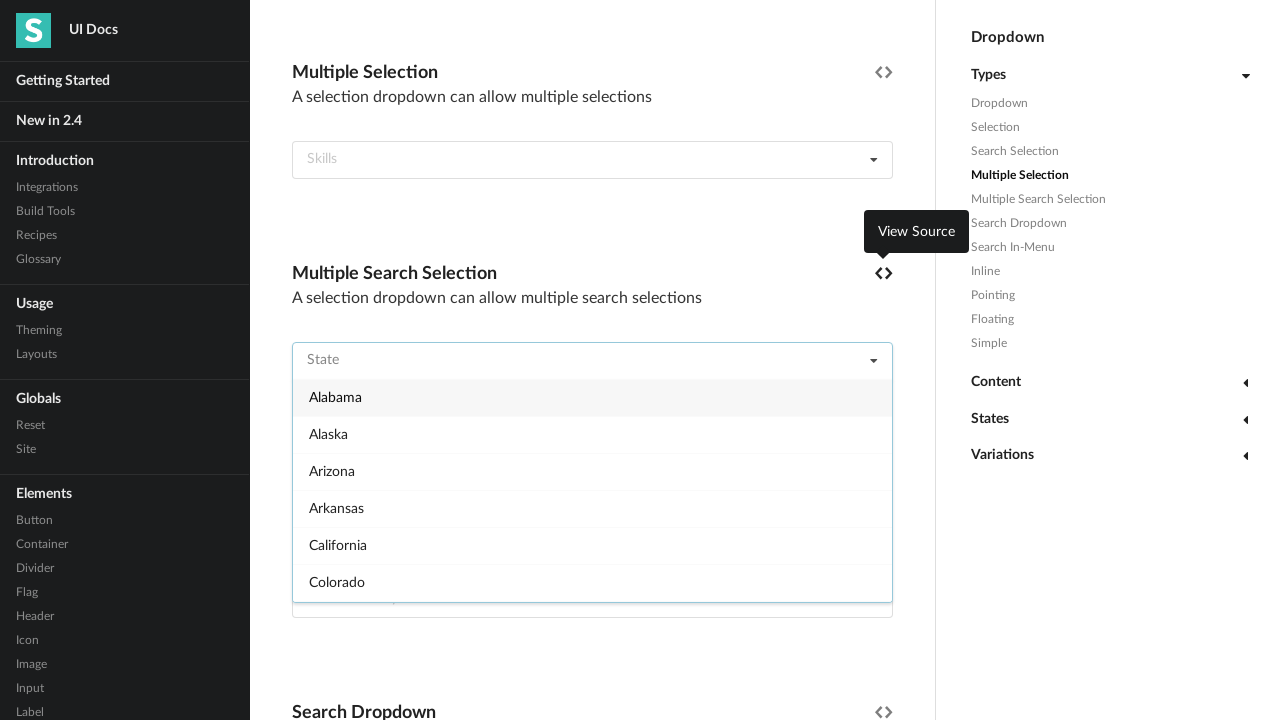